Tests the product browsing and add-to-cart functionality on an e-commerce demo site by navigating to products, selecting a Selenium course, and adding it to the cart.

Starting URL: https://rahulshettyacademy.com/angularAppdemo/

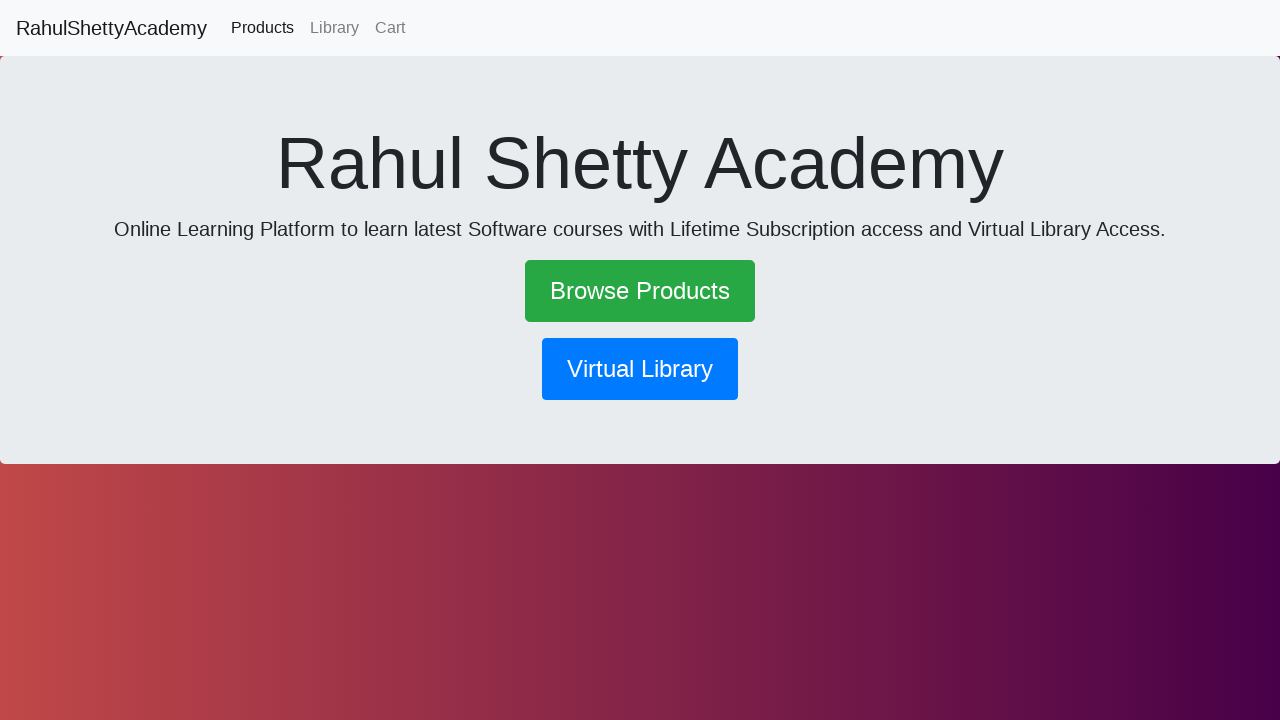

Clicked 'Browse Products' link to navigate to product listing at (640, 291) on text=Browse Products
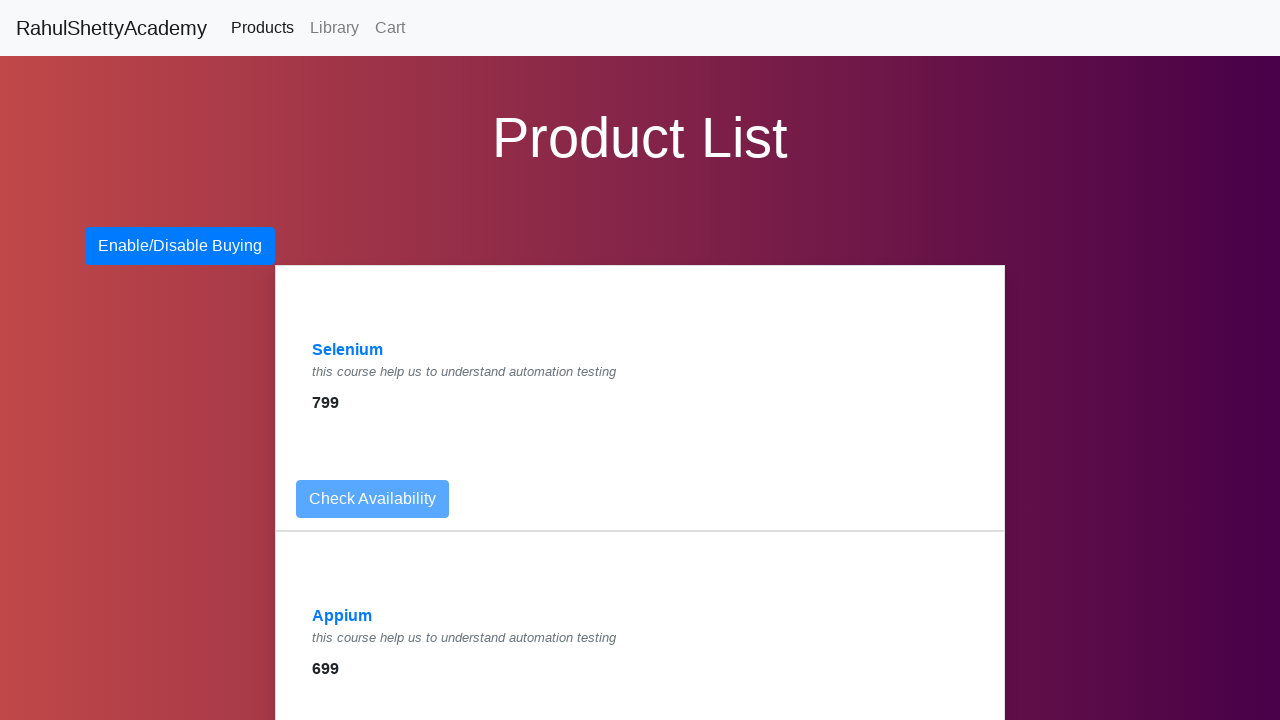

Clicked 'Selenium' product to view course details at (348, 350) on text=Selenium
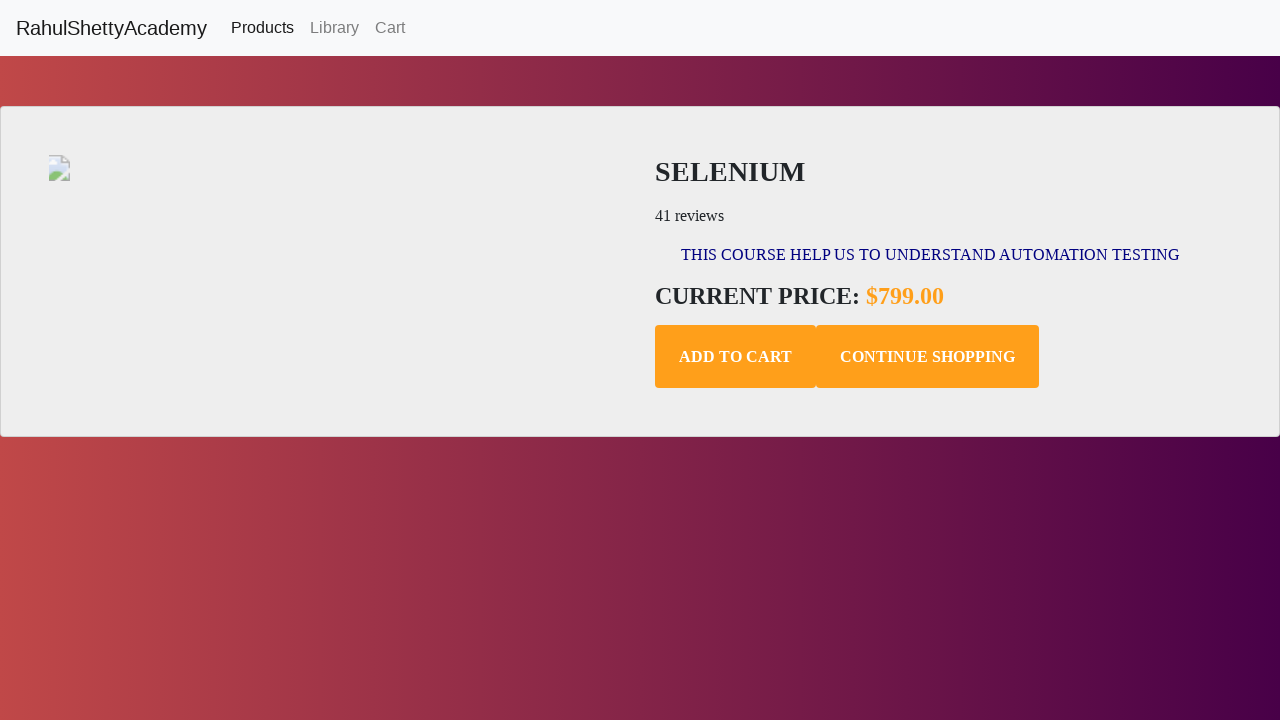

Clicked 'Add to Cart' button to add Selenium course to cart at (736, 357) on .add-to-cart
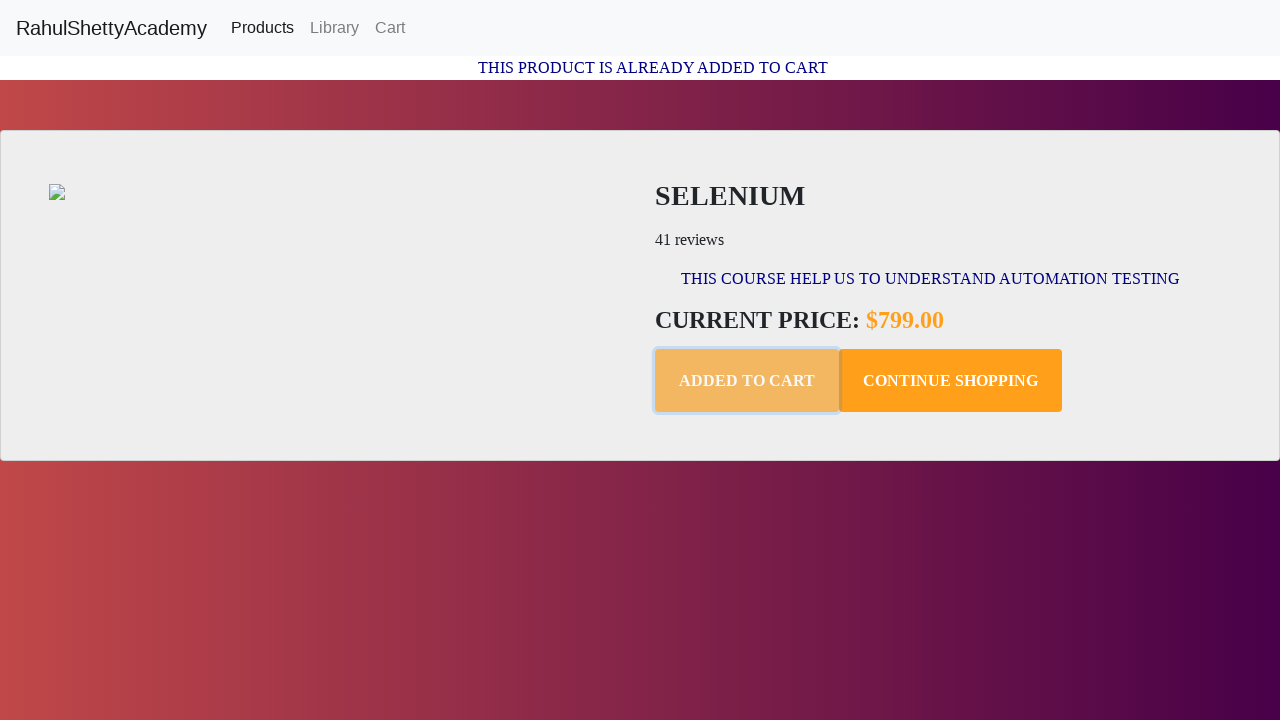

Confirmation message appeared after adding item to cart
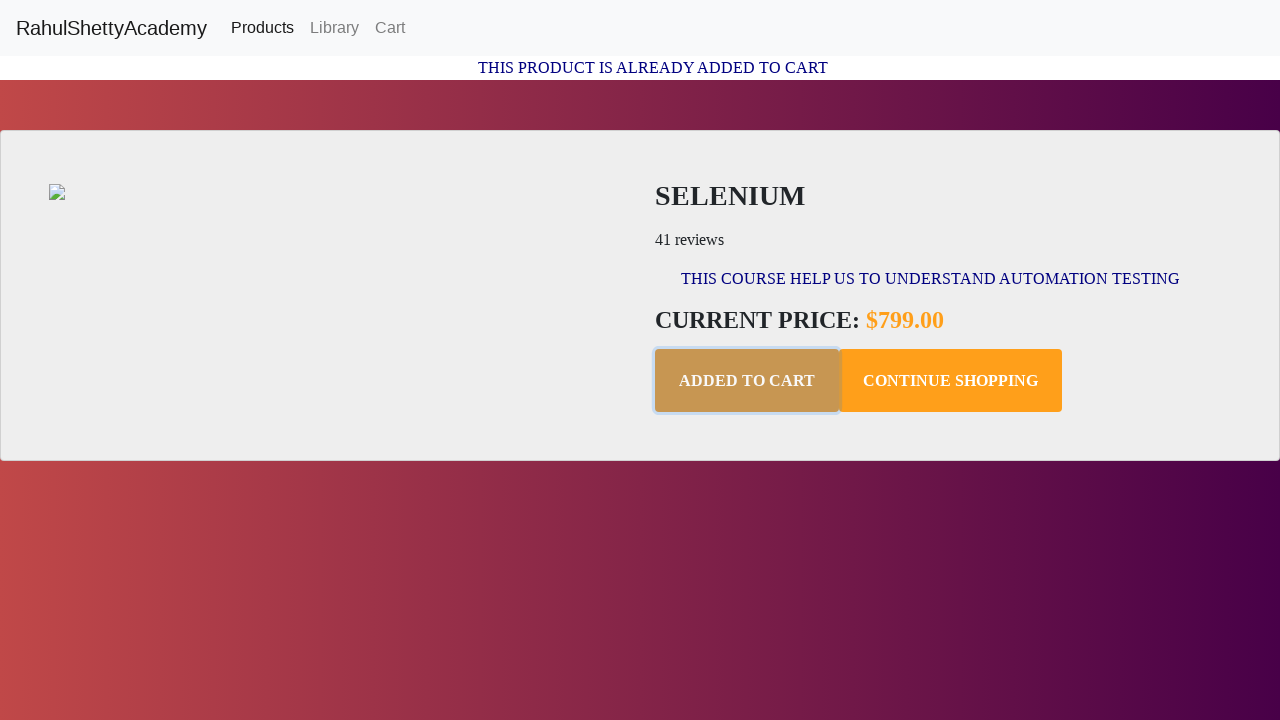

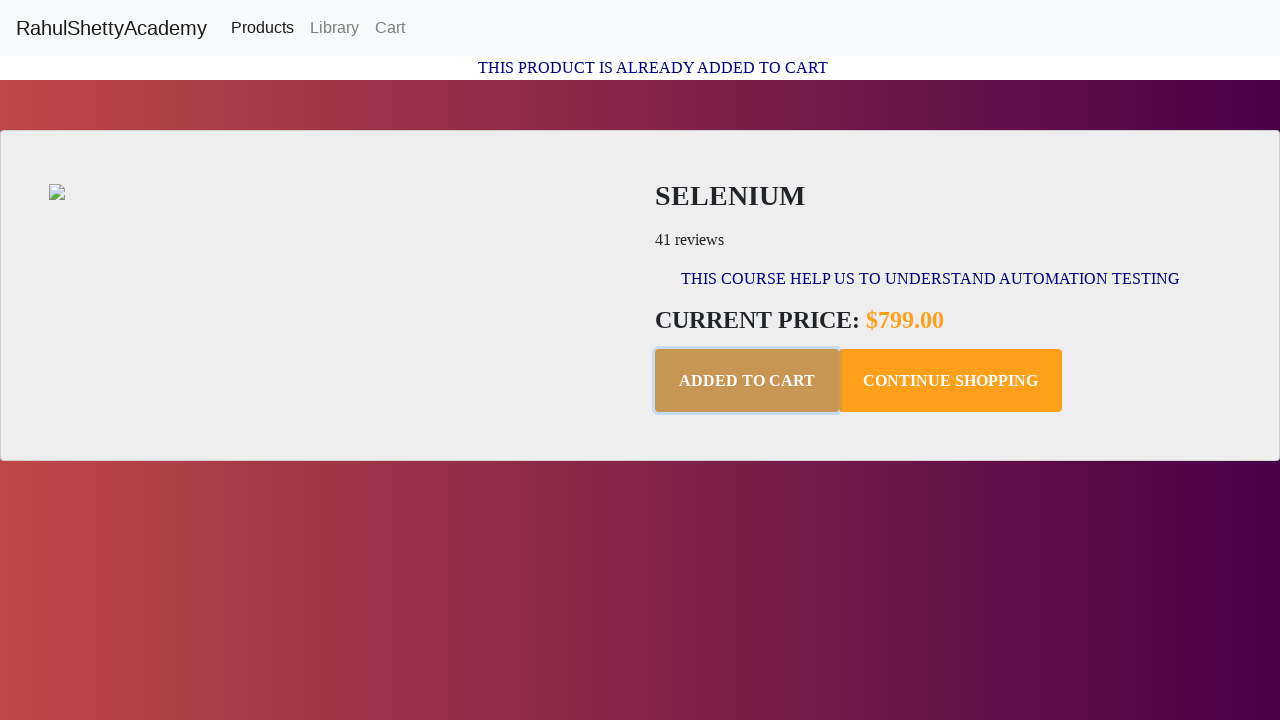